Tests Salesforce signup flow by clicking on Try For Free, filling in first name, last name, and selecting employee count

Starting URL: https://login.salesforce.com/?locale=inl

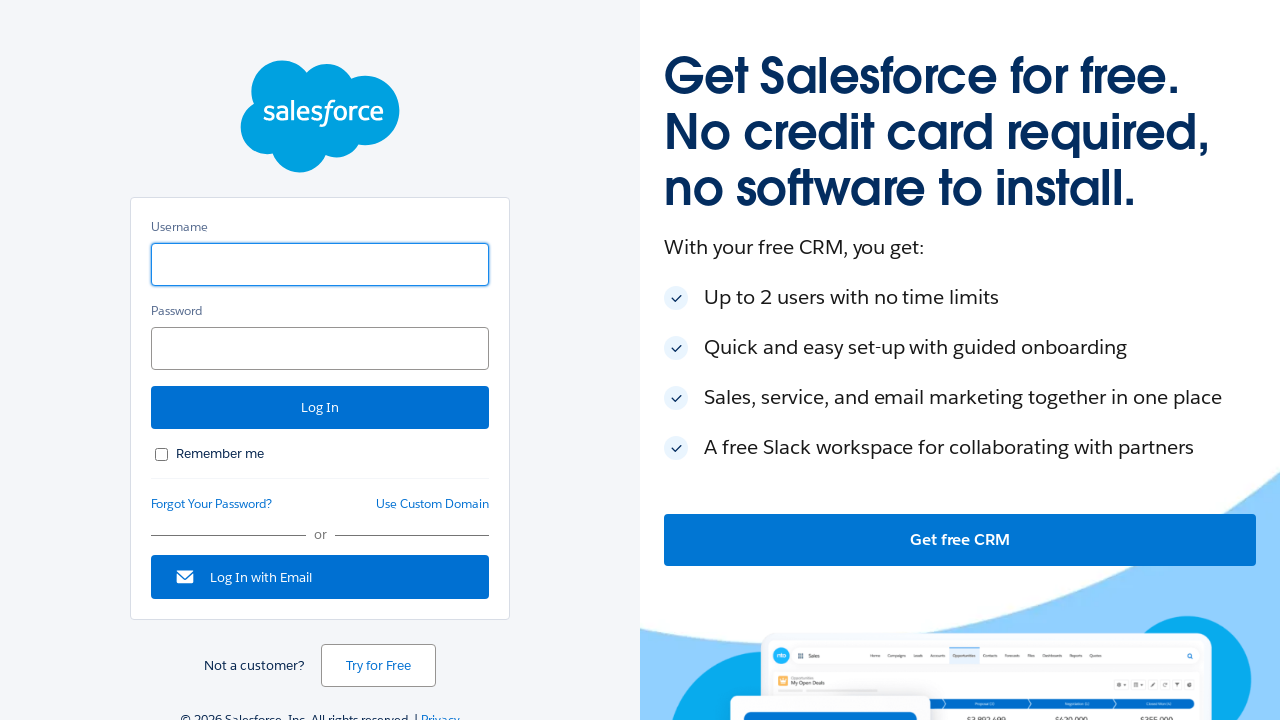

Clicked 'Try for free' button at (378, 666) on text=Try for free
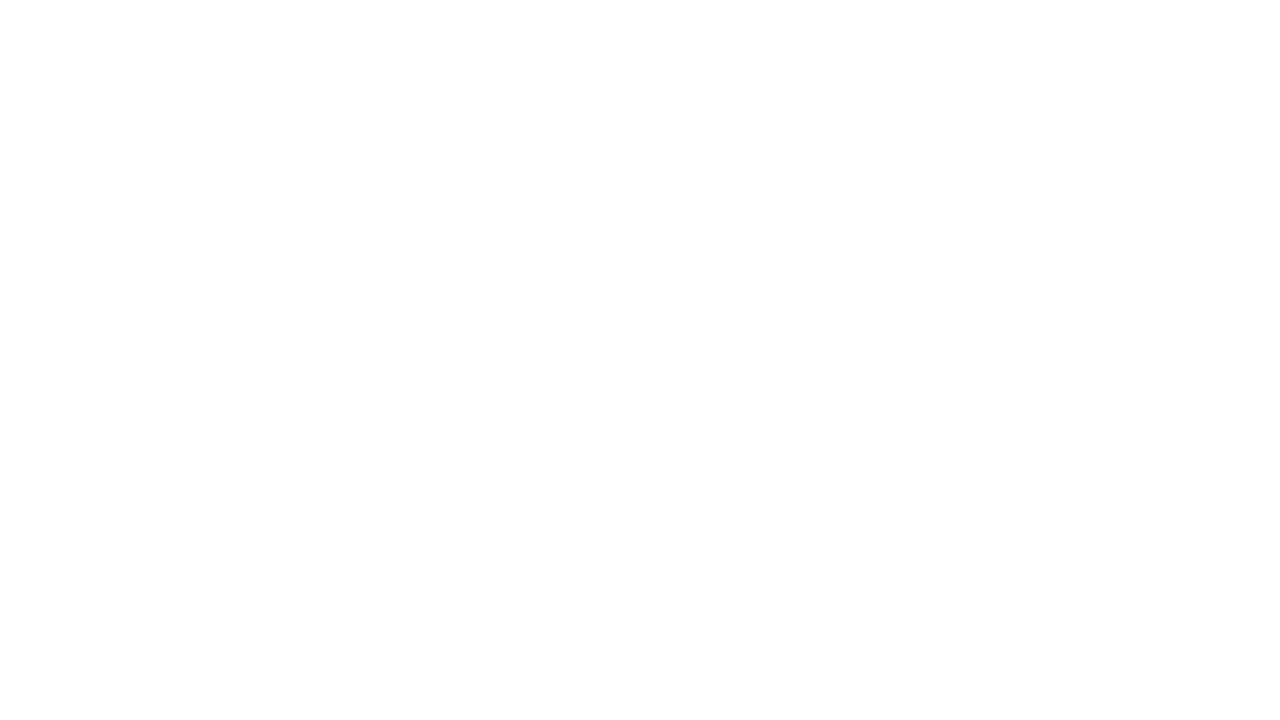

Signup form loaded (networkidle state reached)
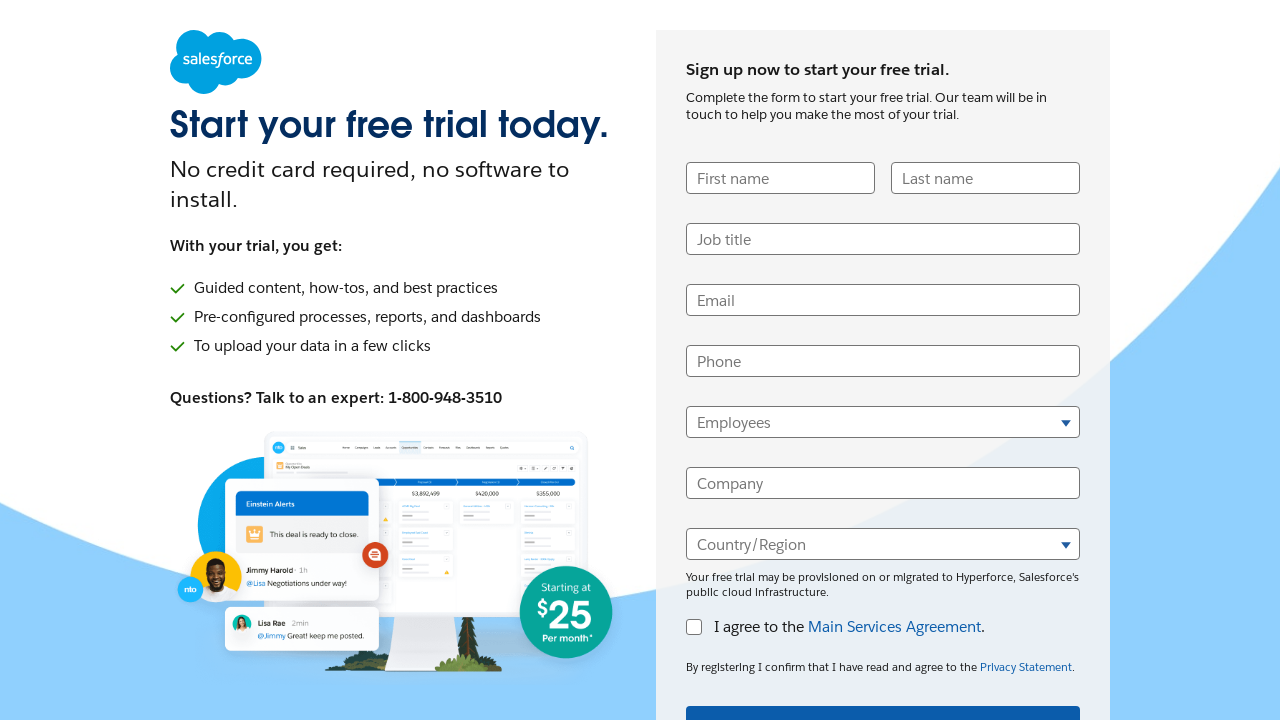

Filled first name field with 'Dipti' on input[name='UserFirstName']
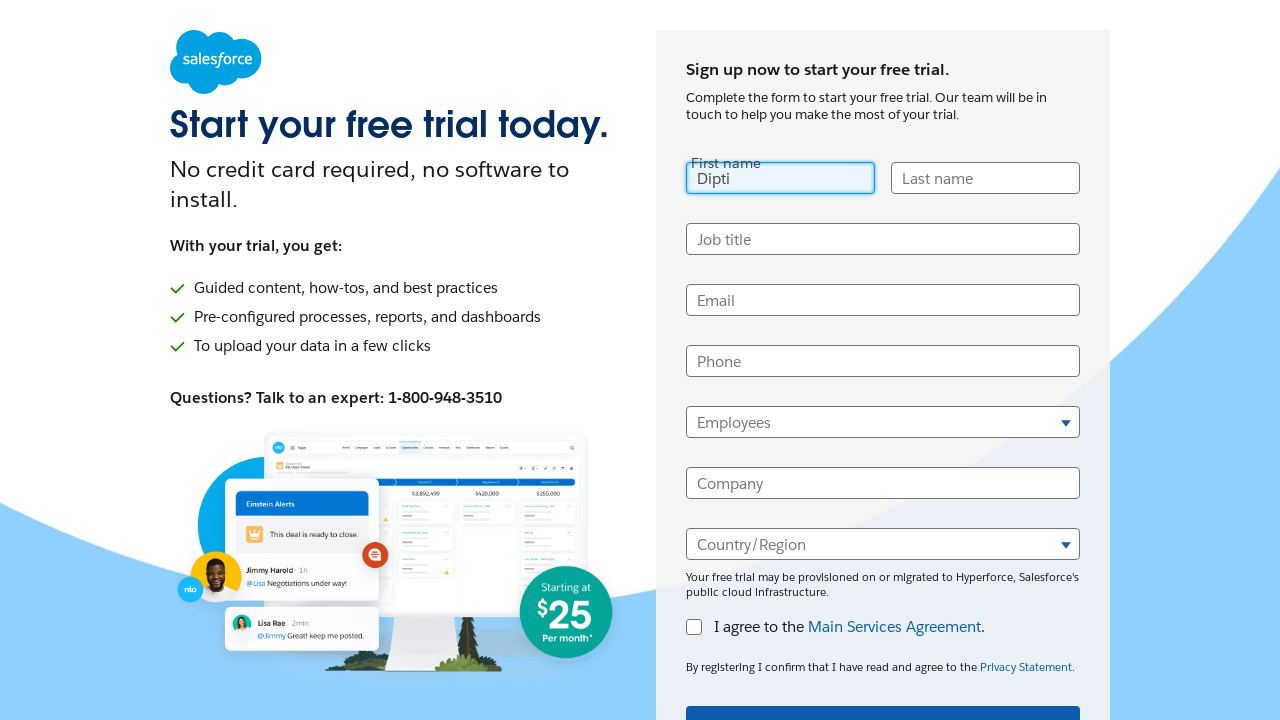

Filled last name field with 'Dere' on input[name='UserLastName']
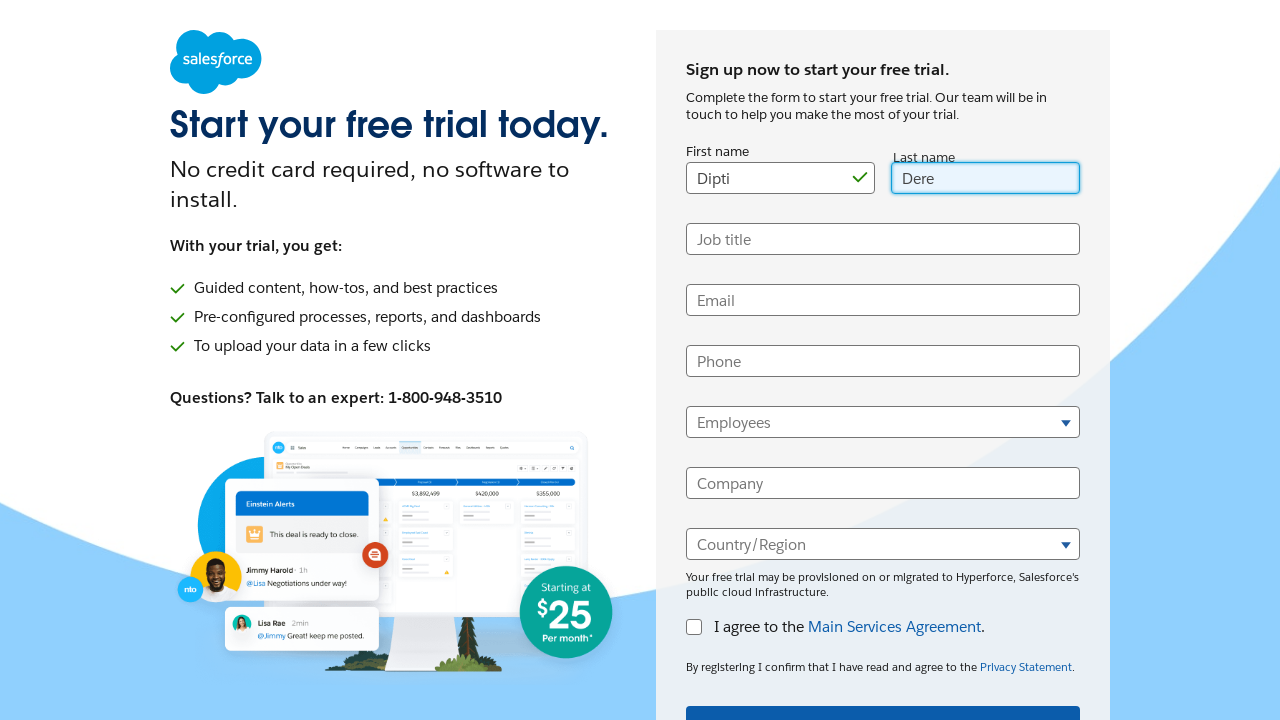

Selected employee count from dropdown (index 1) on select[name='CompanyEmployees']
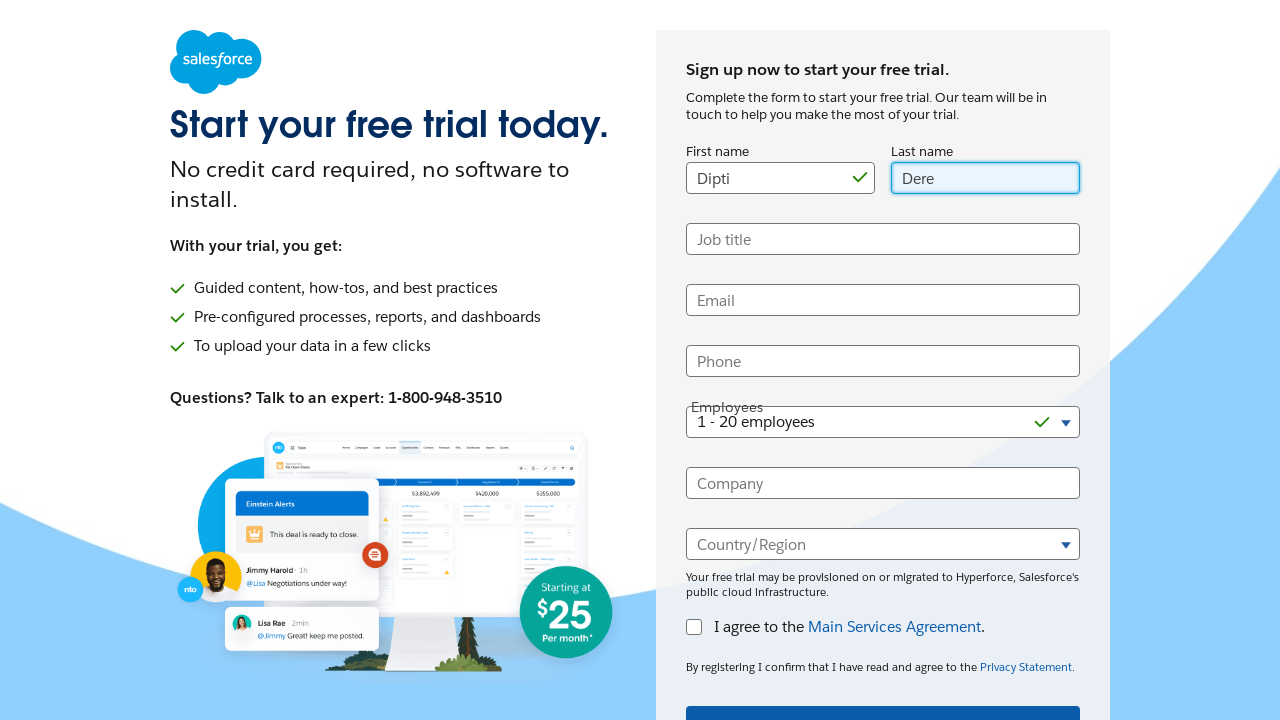

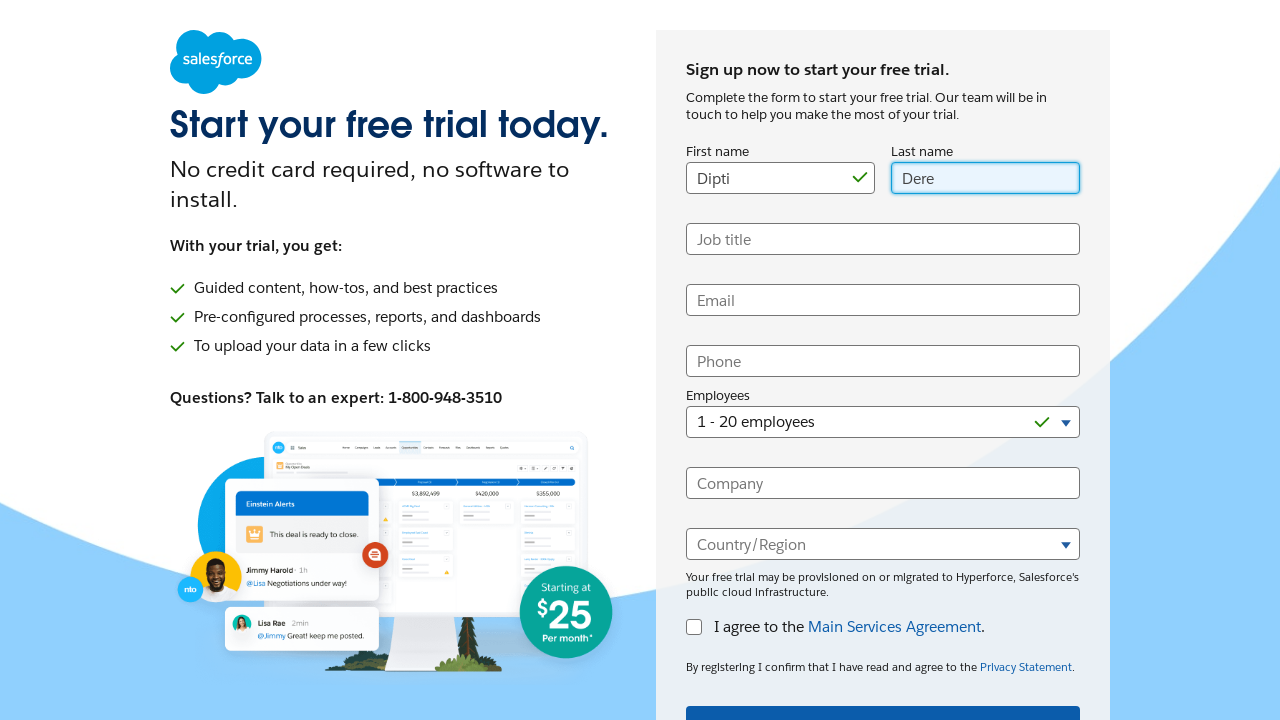